Tests multi-select dropdown functionality on Semantic UI demo page by opening the dropdown, selecting multiple items, and then deselecting some of them

Starting URL: https://semantic-ui.com/modules/dropdown.html

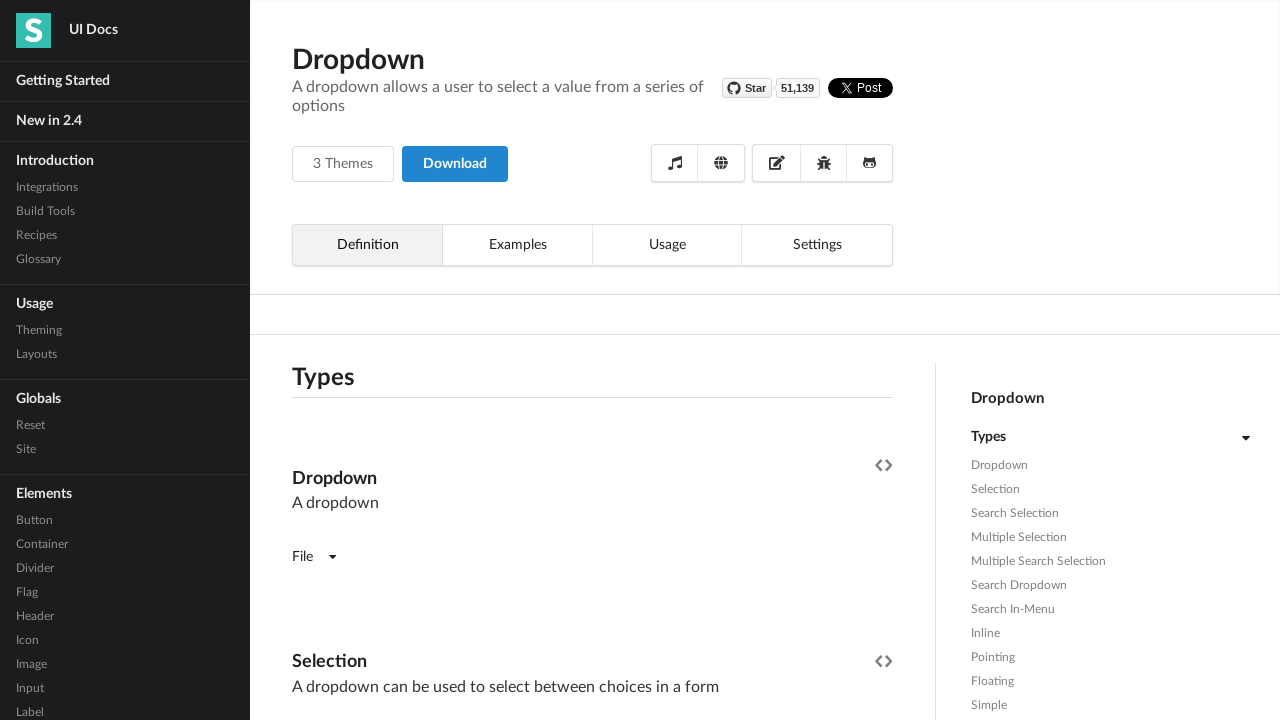

Clicked to open multi-select dropdown at (592, 361) on (//*[contains(@class,' selection multiple')])[1]
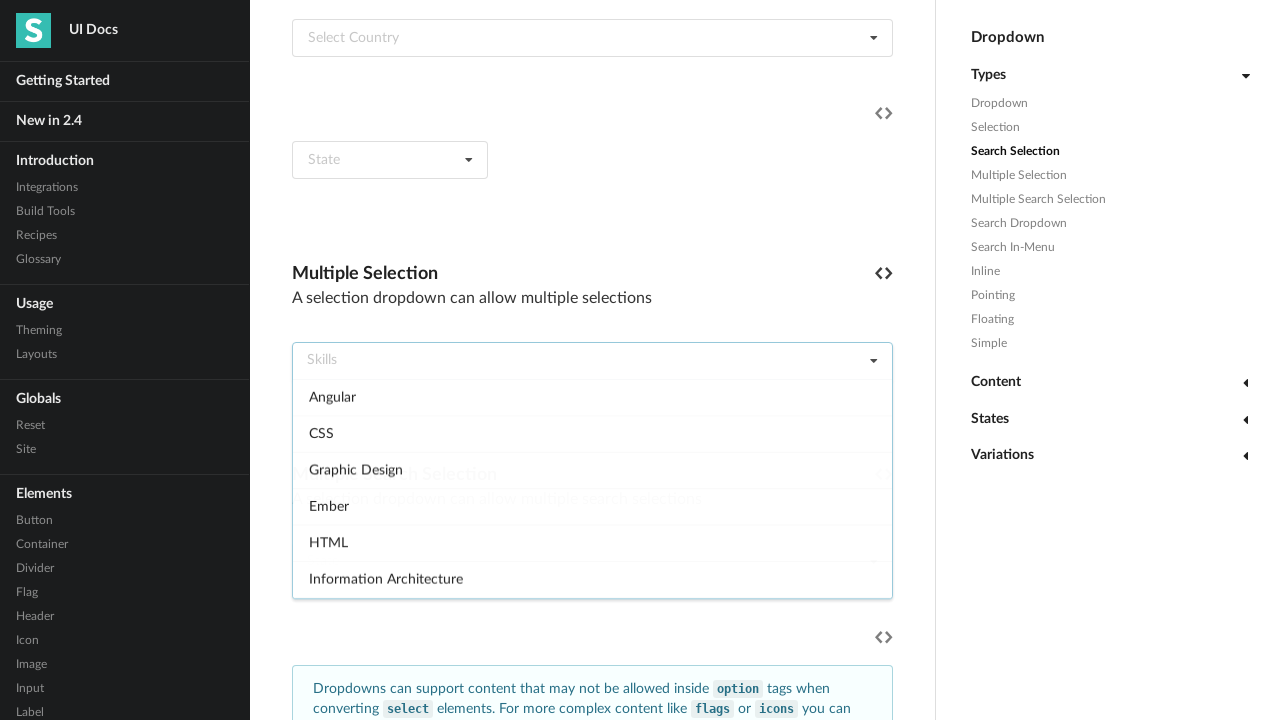

Dropdown menu became visible
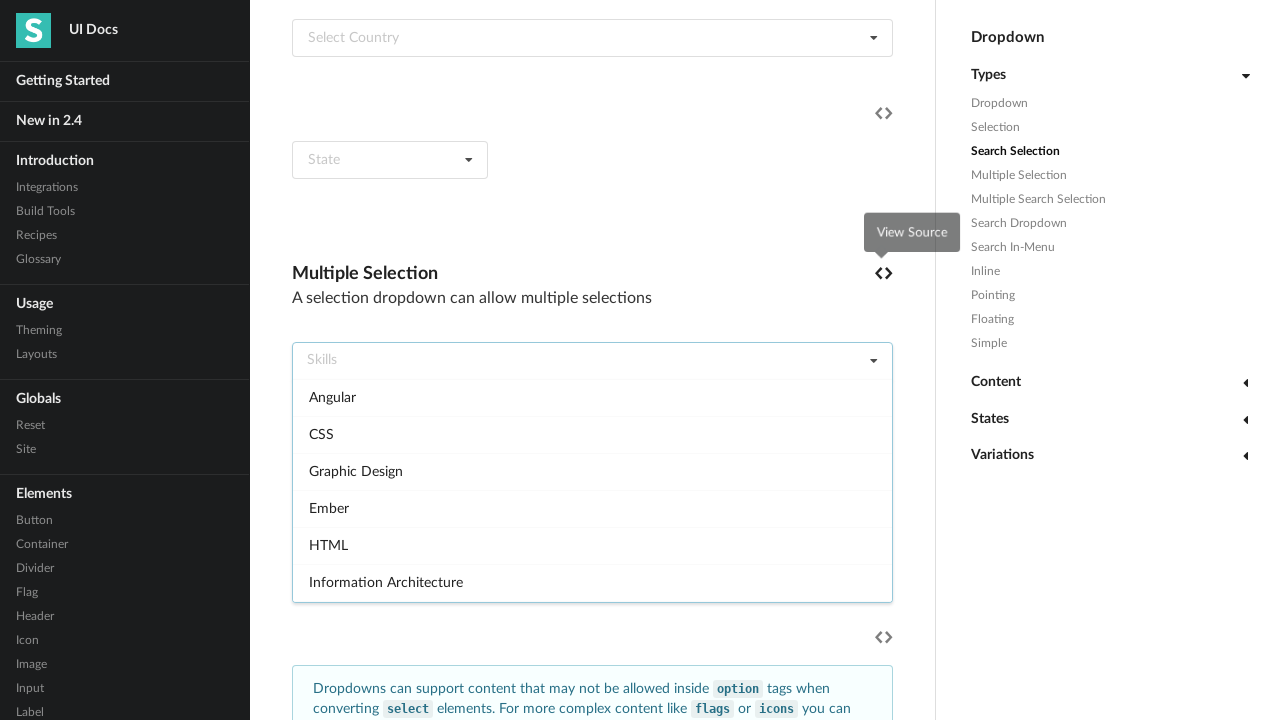

Selected first item in dropdown at (592, 397) on xpath=//*[@class='menu transition visible']/div[1]
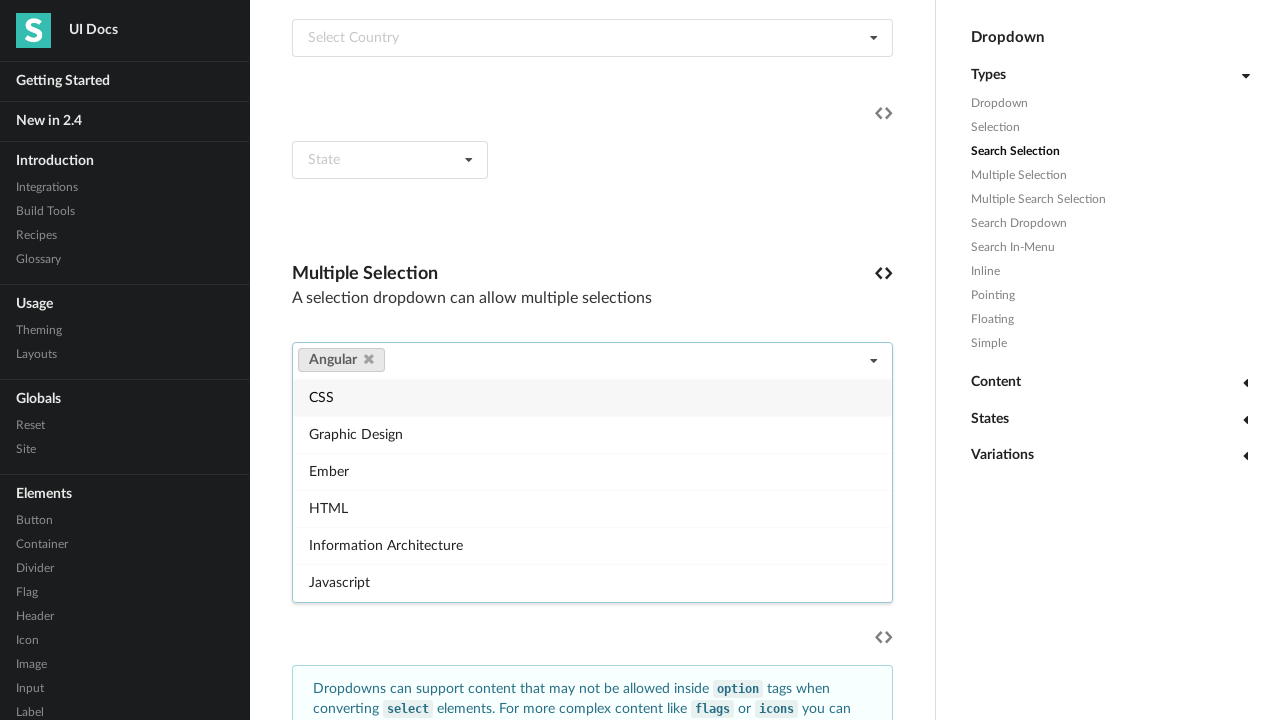

Selected 11th item in dropdown at (592, 490) on xpath=//*[@class='menu transition visible']/div[11]
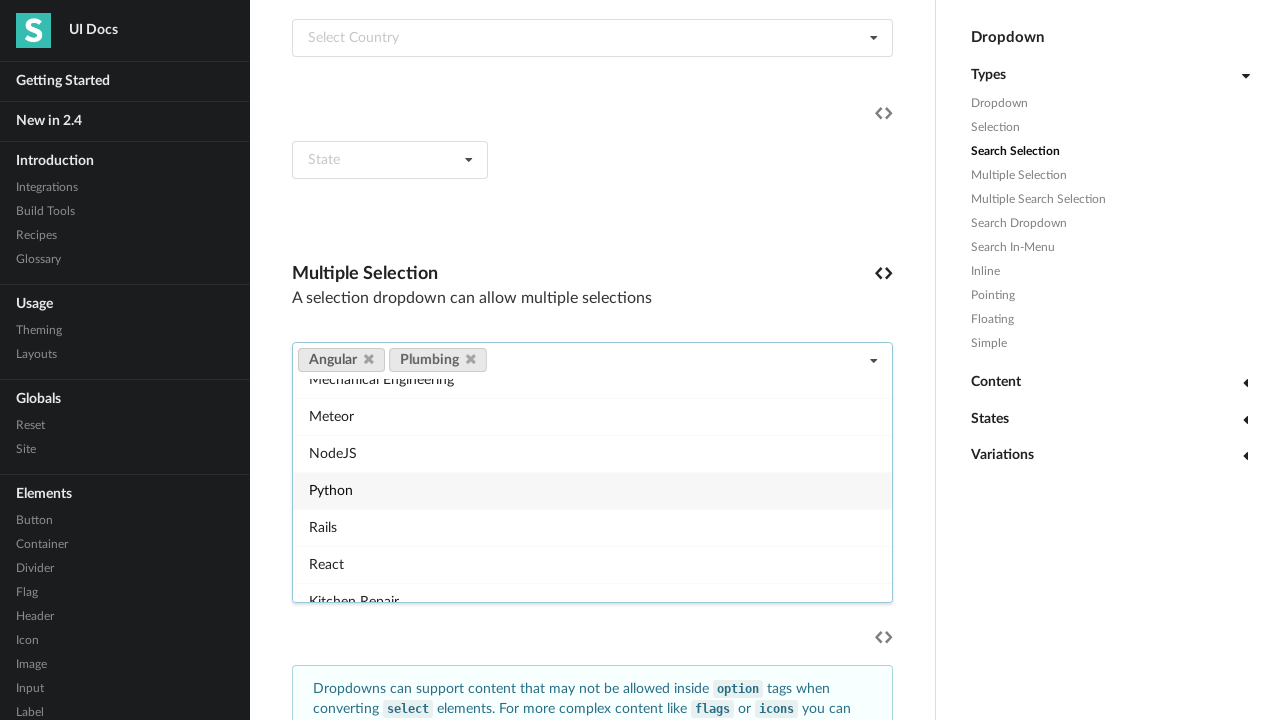

Selected 18th item in dropdown at (592, 583) on xpath=//*[@class='menu transition visible']/div[18]
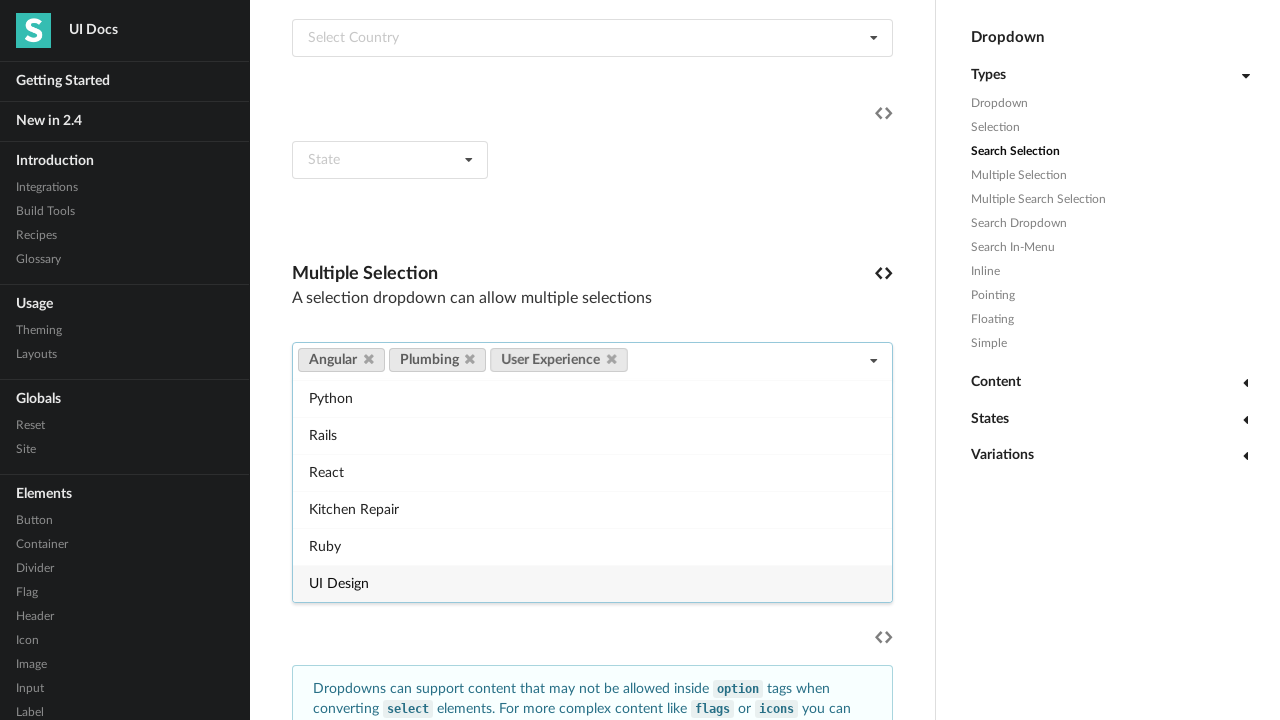

Deselected first selected item at (368, 359) on xpath=//*[contains(@class,'multiple upward active visible') or contains(@class,'
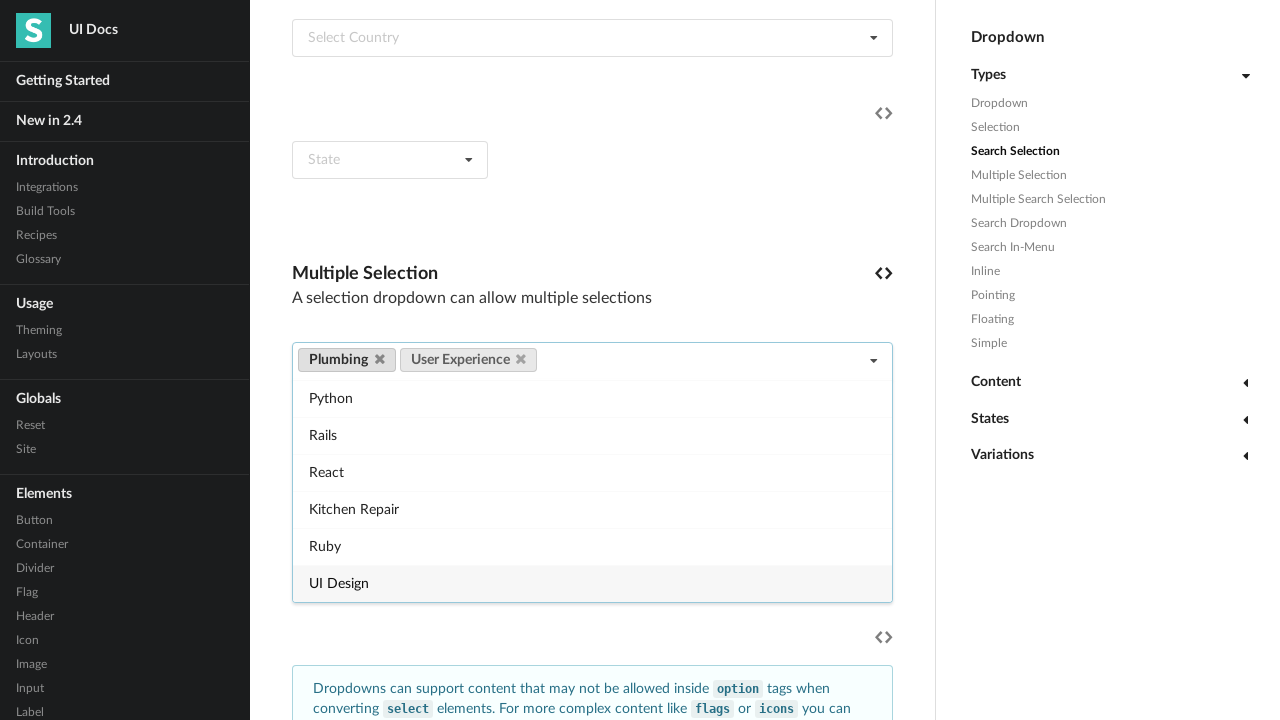

Deselected second selected item at (521, 359) on xpath=//*[contains(@class,'multiple upward active visible') or contains(@class,'
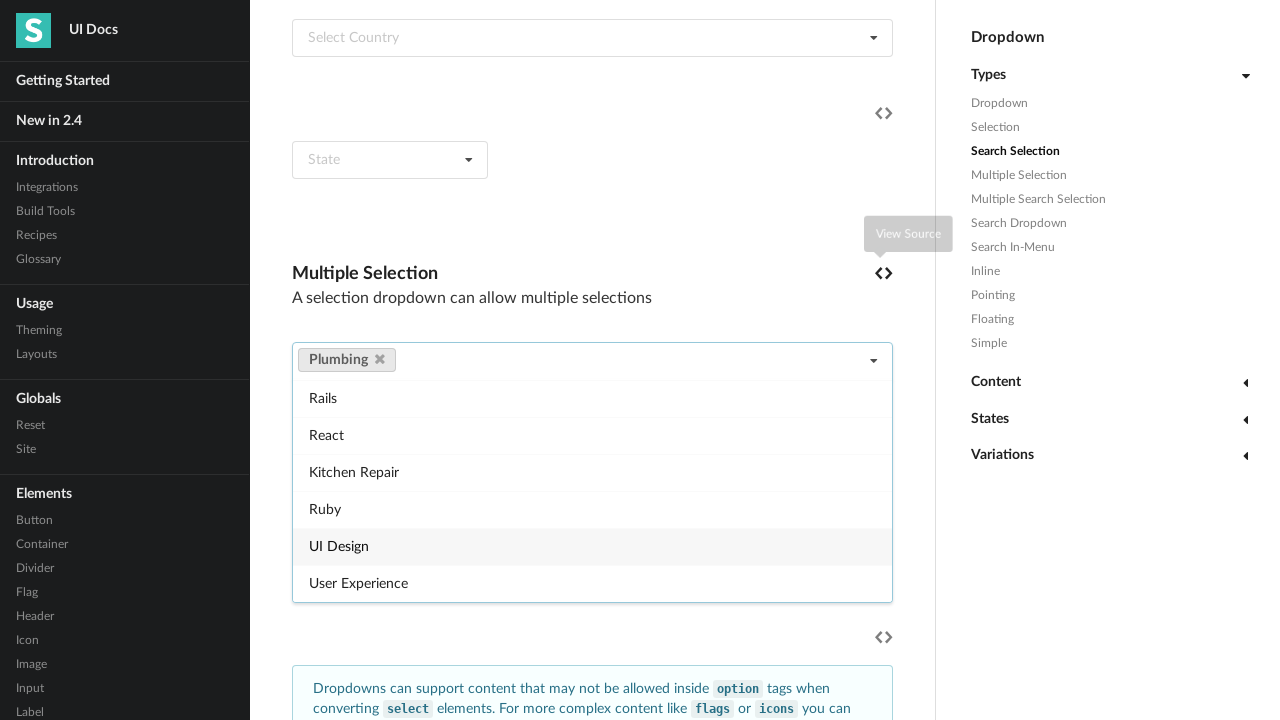

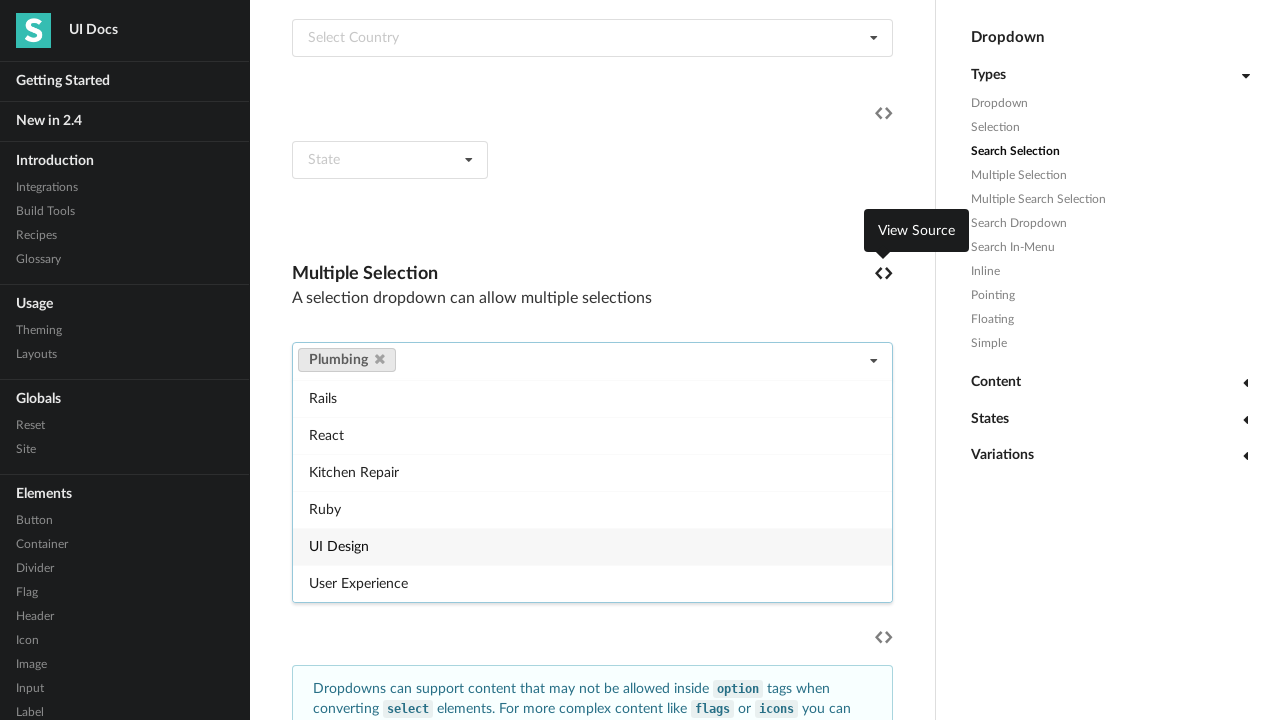